Tests drag and drop functionality by dragging mobile and laptop accessories (covers and chargers) to their respective target areas

Starting URL: https://demoapps.qspiders.com/ui?scenario=1

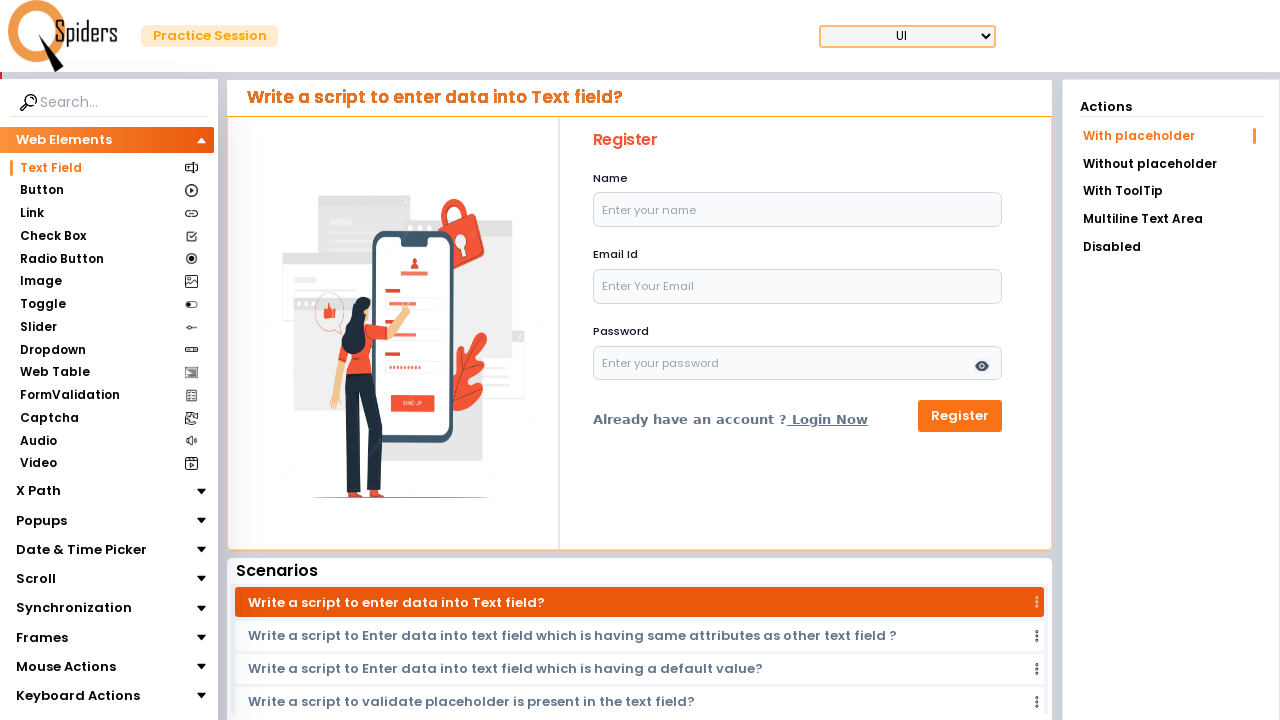

Clicked on Mouse Actions section at (66, 667) on xpath=//section[text()='Mouse Actions']
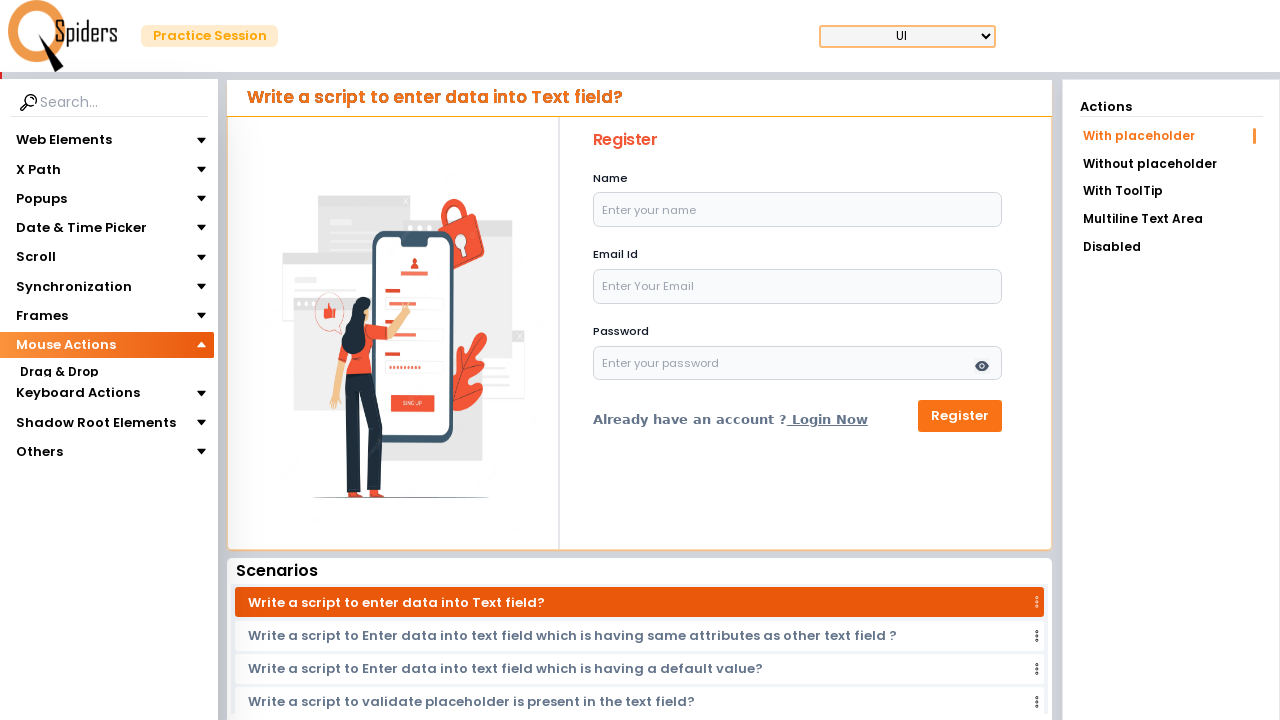

Clicked on Drag & Drop section at (59, 373) on xpath=//section[text()='Drag & Drop']
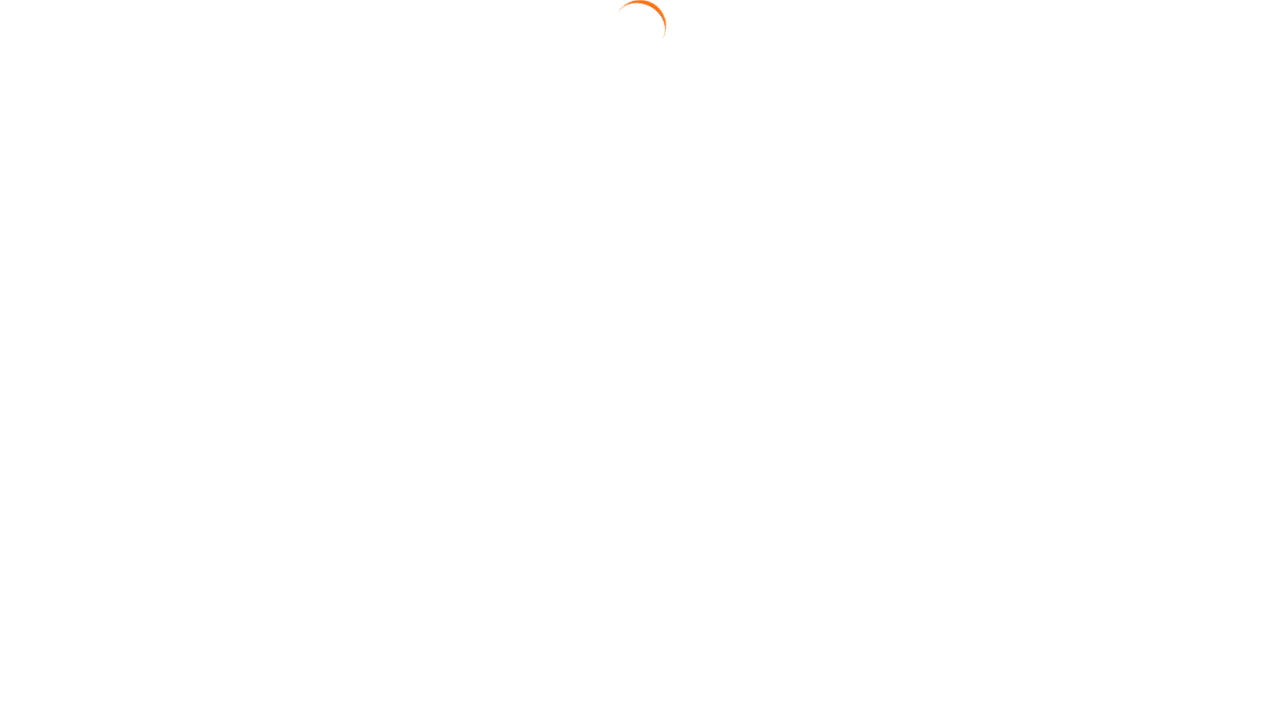

Clicked on Drag Position option at (1171, 193) on text=Drag Position
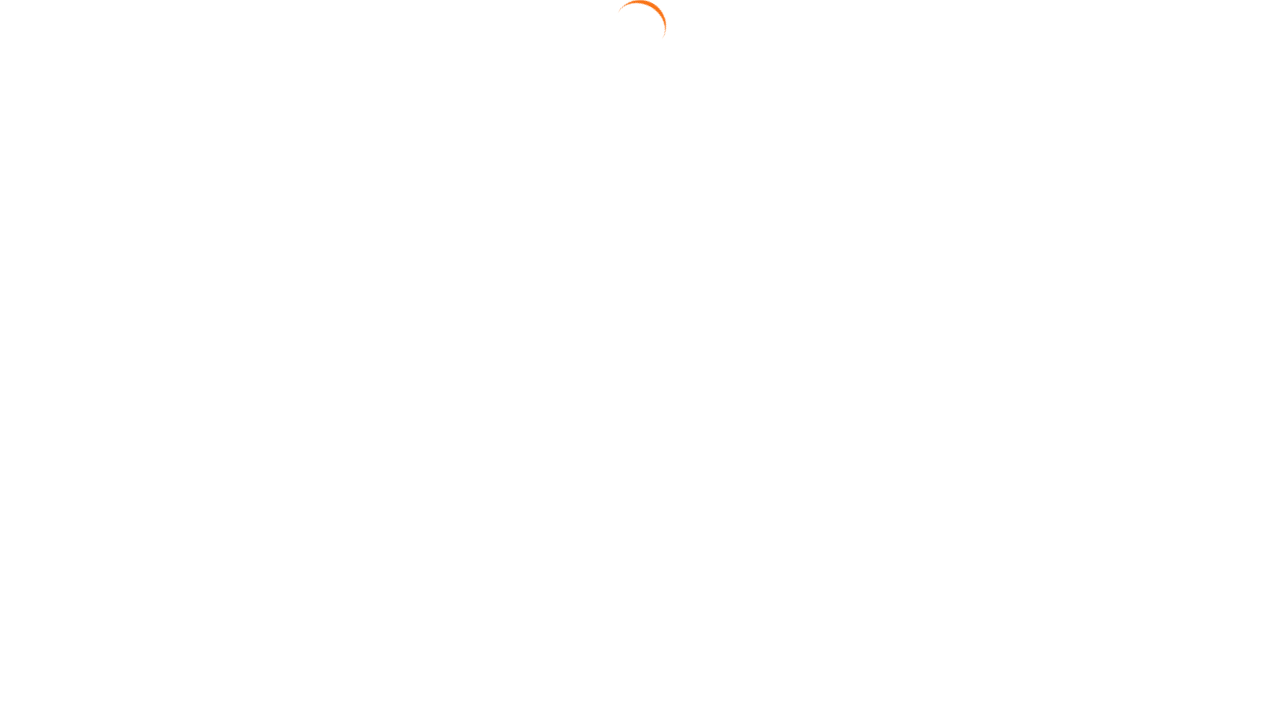

Located Mobile Charger element
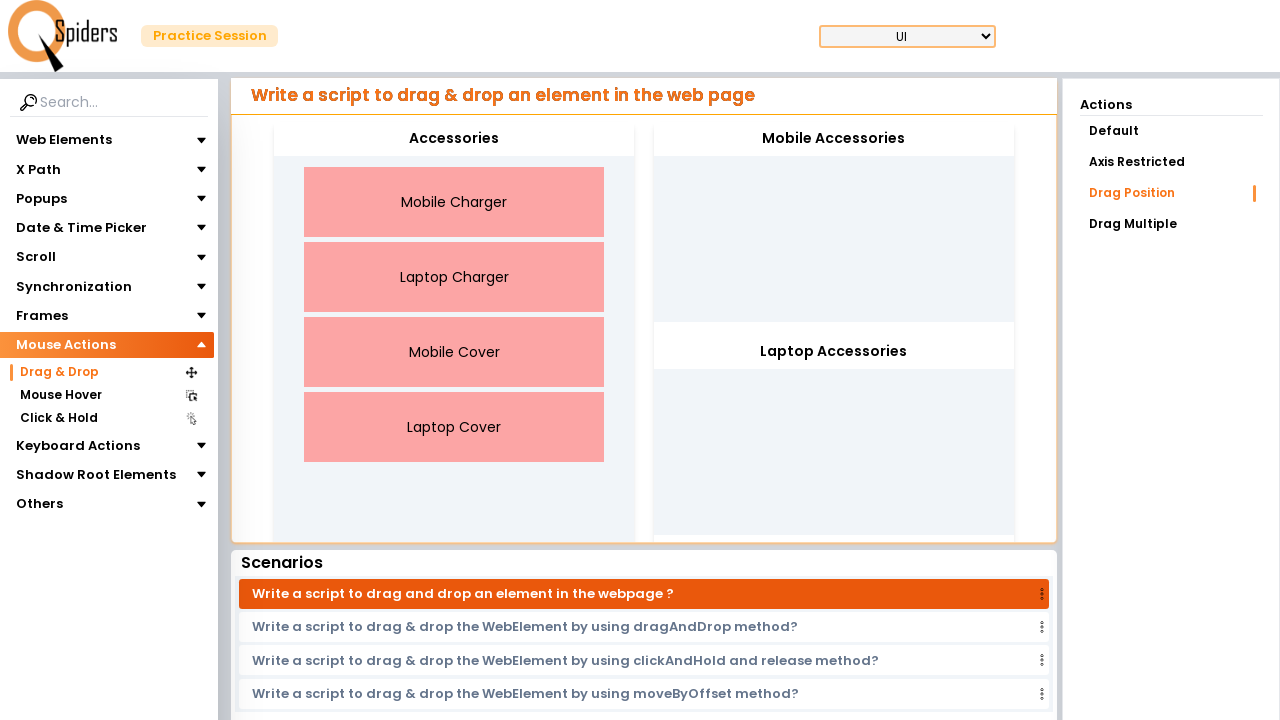

Located Laptop Charger element
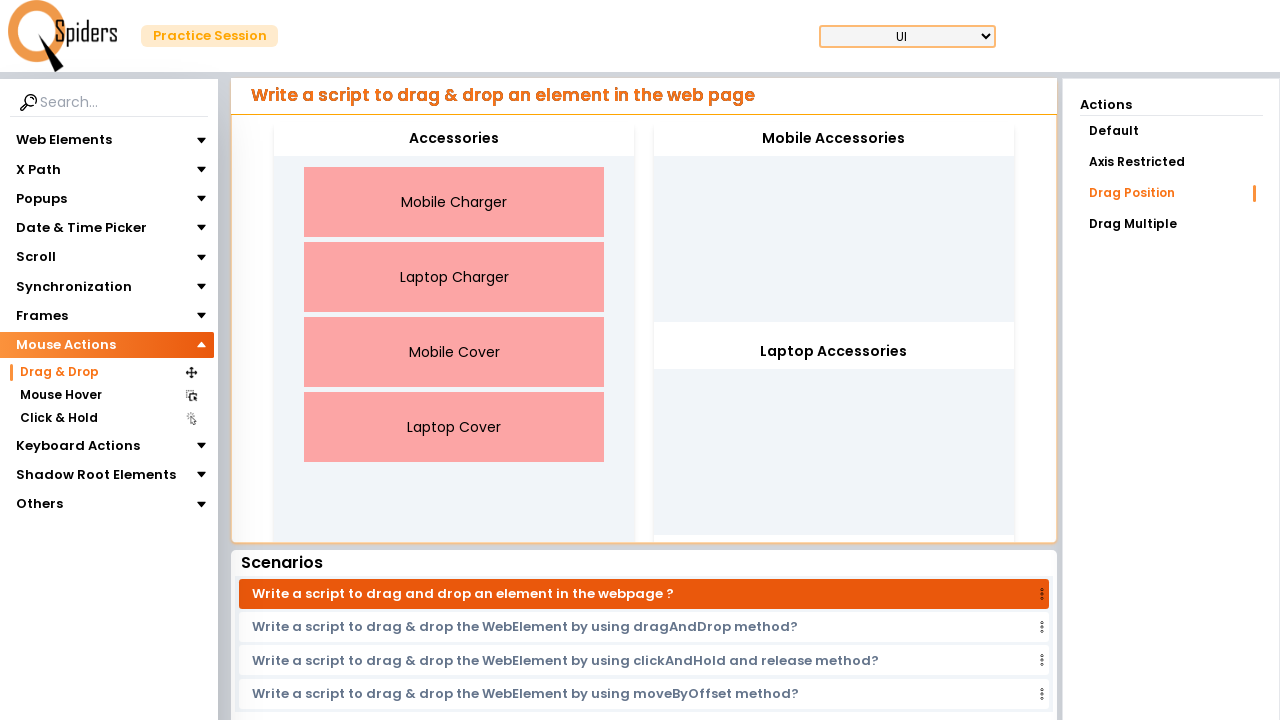

Located Mobile Cover element
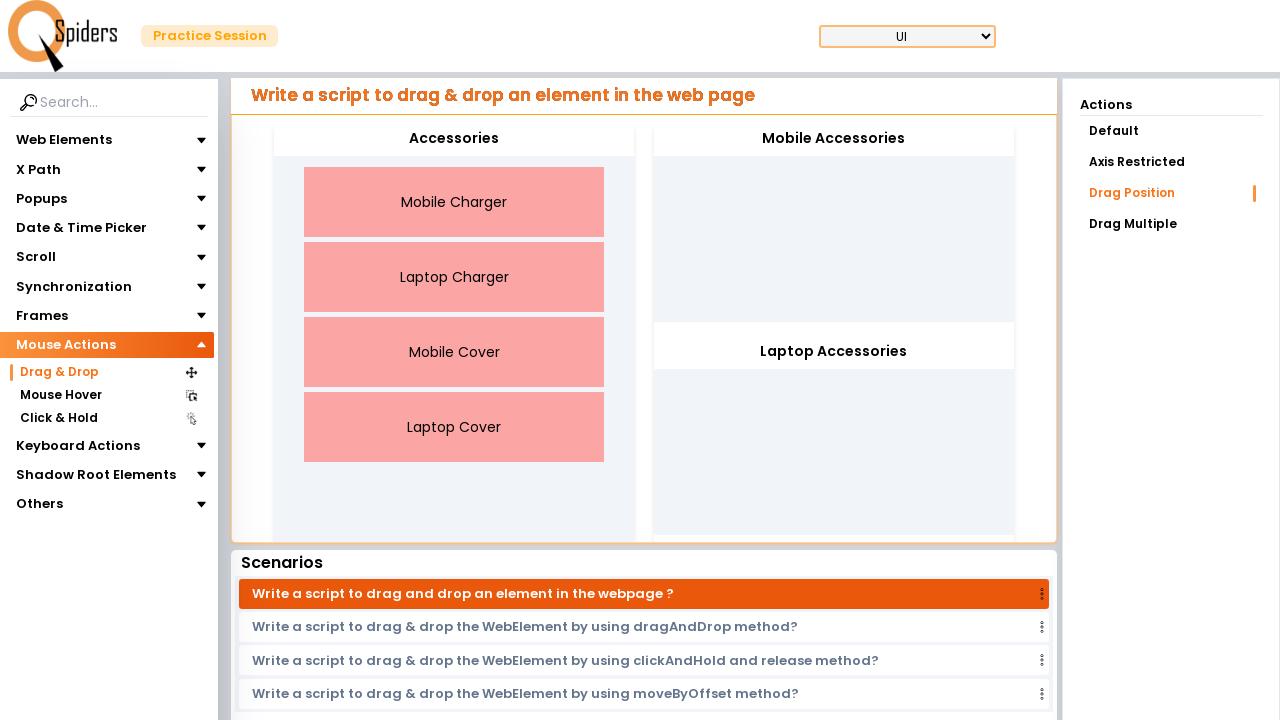

Located Laptop Cover element
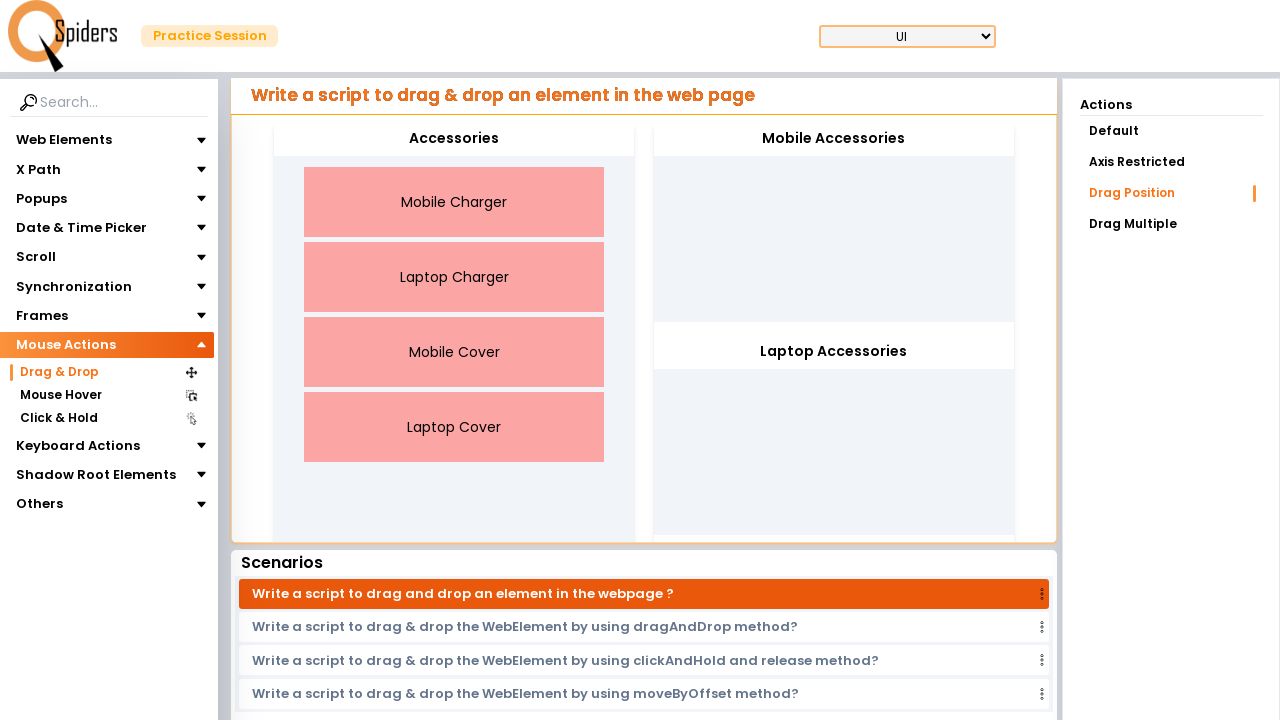

Located Mobile Accessories target area
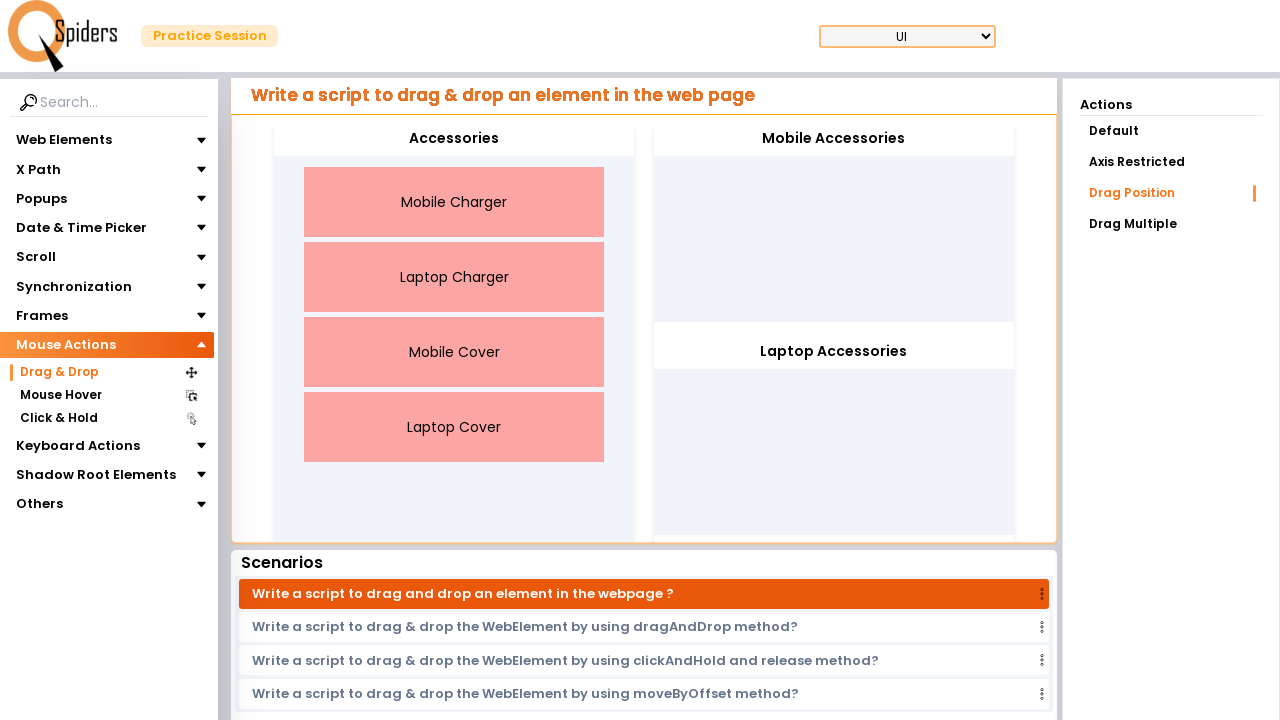

Located Laptop Accessories target area
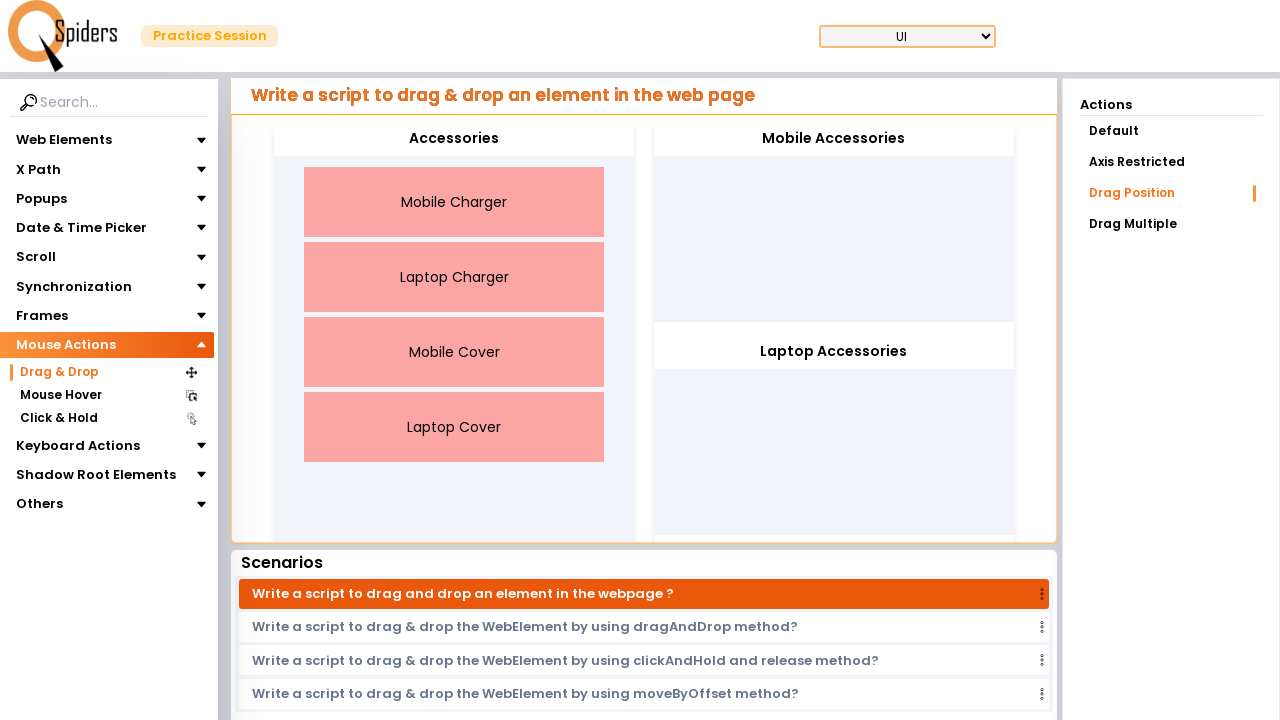

Dragged Mobile Cover to Mobile Accessories target at (834, 139)
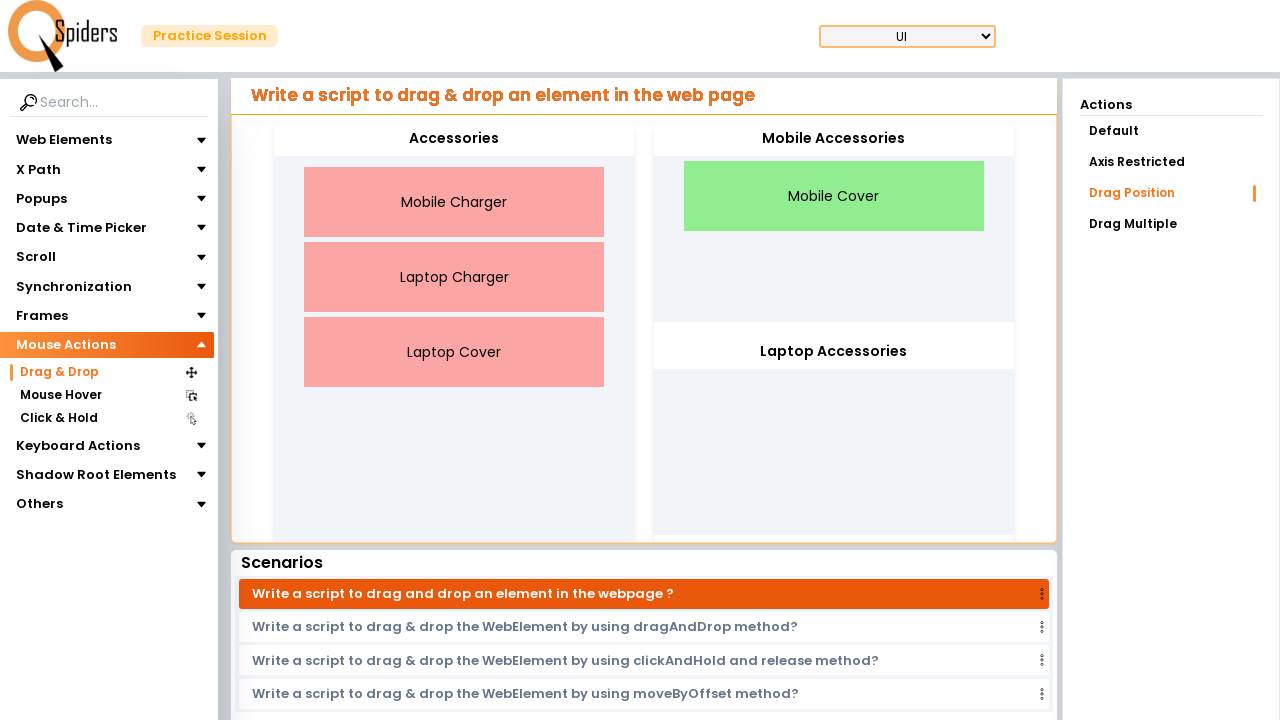

Dragged Laptop Cover to Laptop Accessories target at (834, 352)
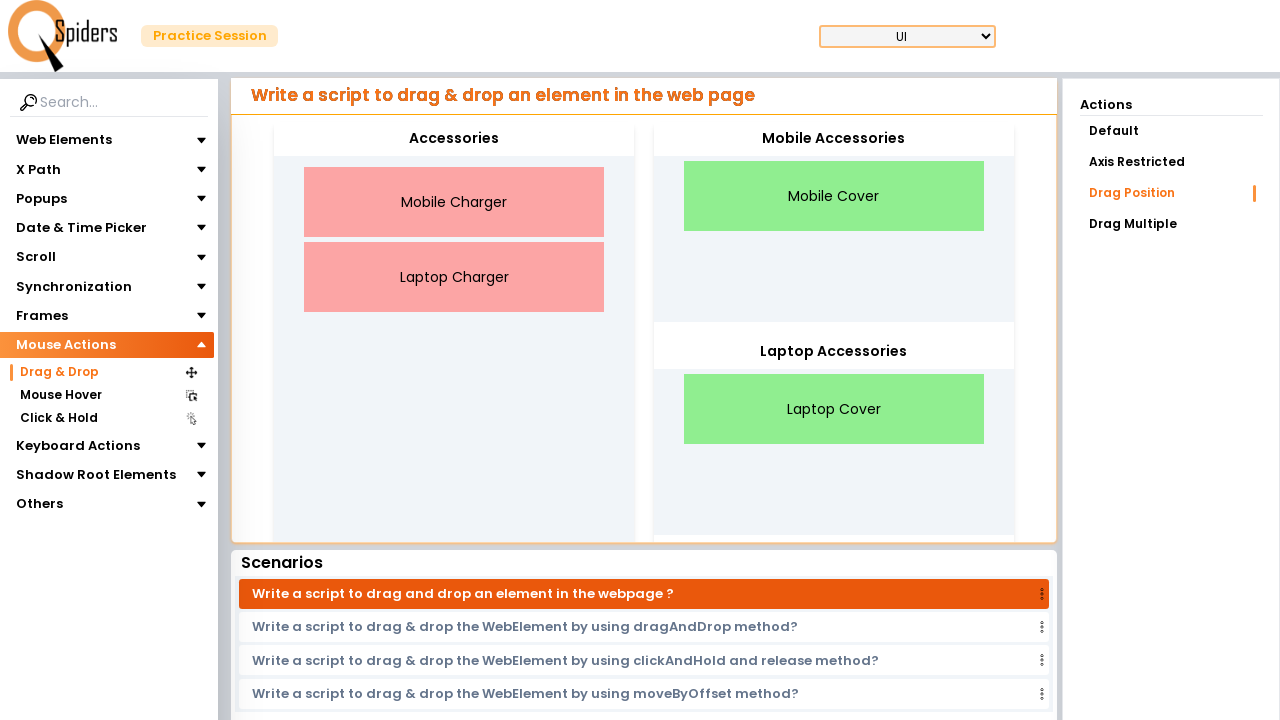

Dragged Laptop Charger to Laptop Accessories target at (834, 352)
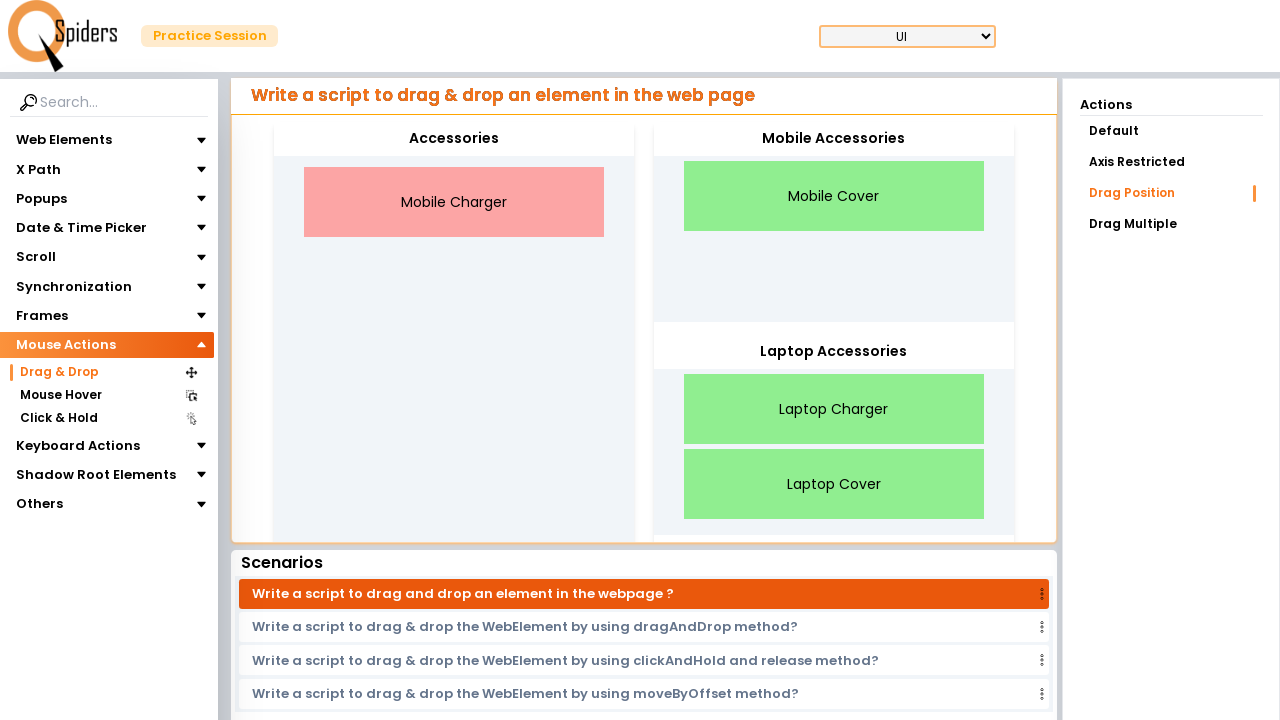

Dragged Mobile Charger to Mobile Accessories target at (834, 139)
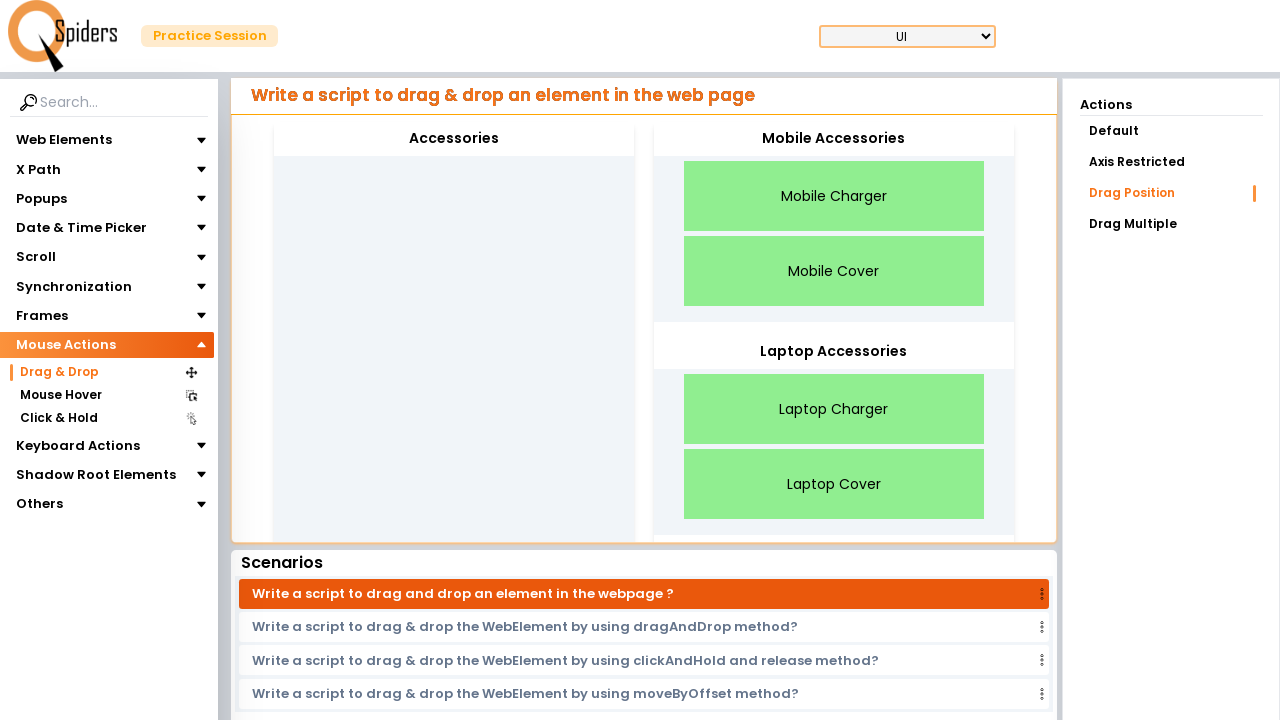

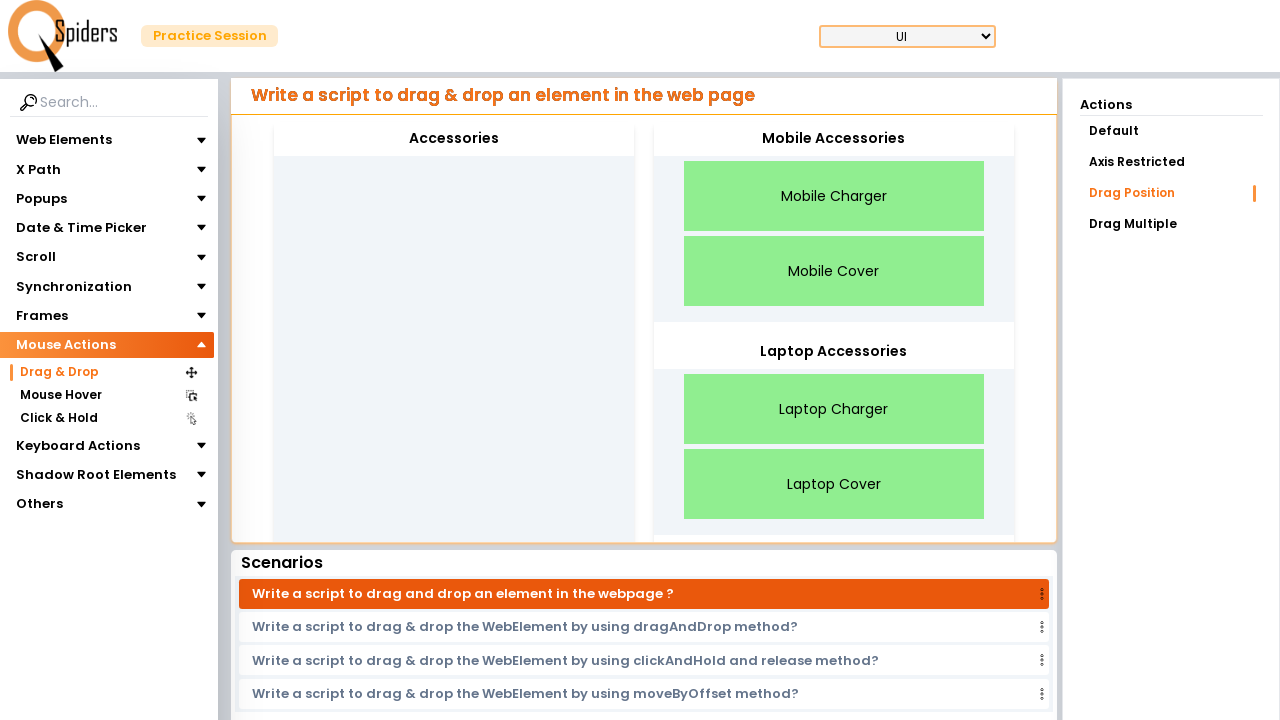